Tests dynamic loading by clicking Start button and waiting for Hello World text (note: original test used intentionally wrong locator to demonstrate TimeoutException)

Starting URL: https://the-internet.herokuapp.com/dynamic_loading/1

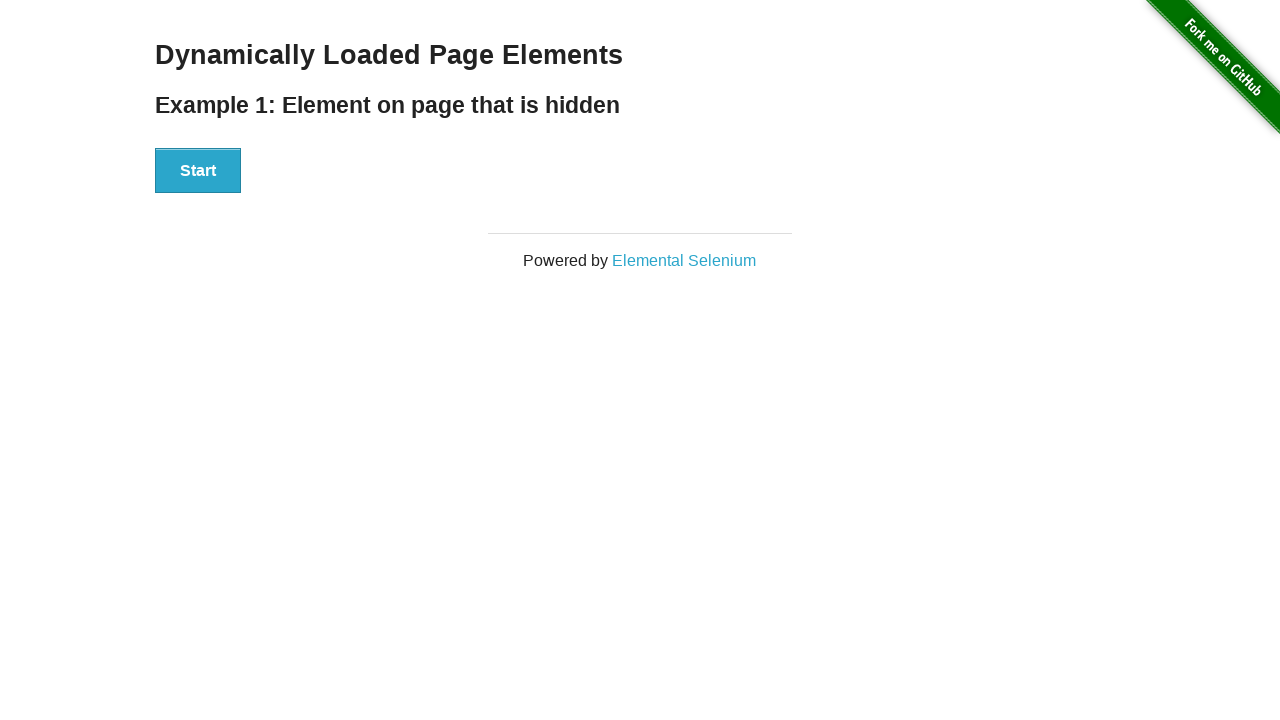

Clicked Start button to initiate dynamic loading at (198, 171) on xpath=//button
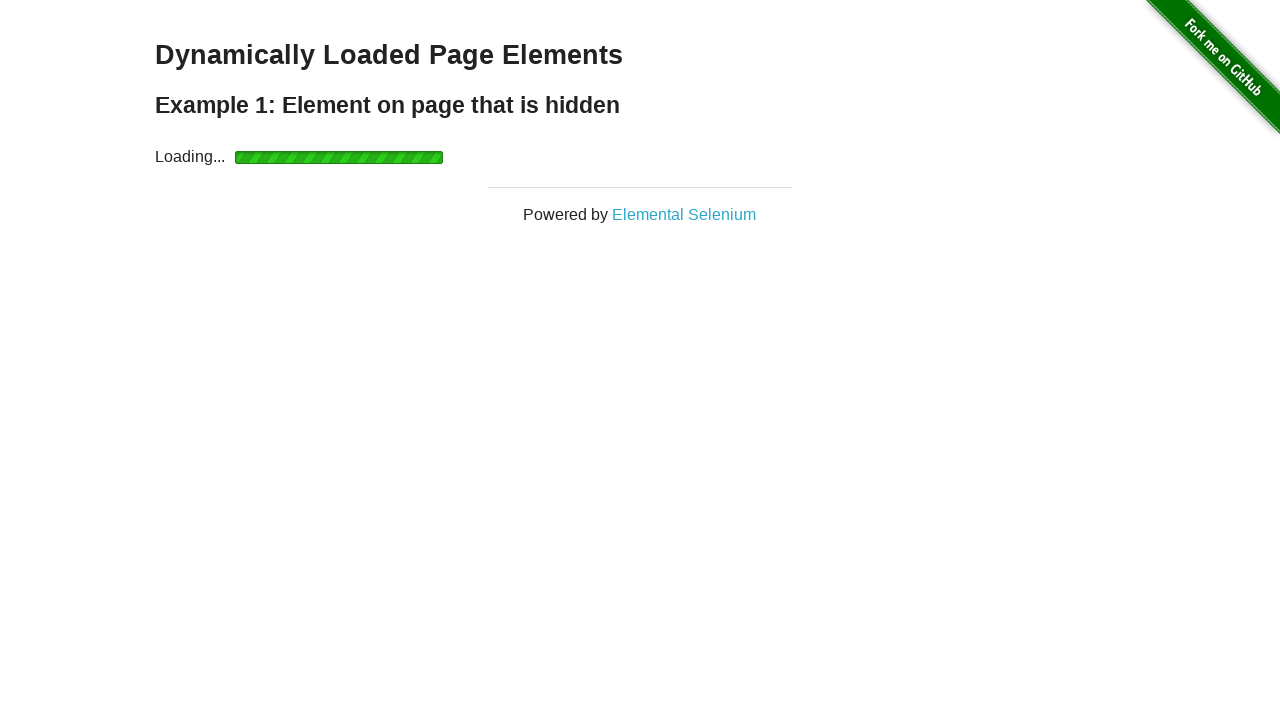

Hello World text appeared after dynamic loading completed
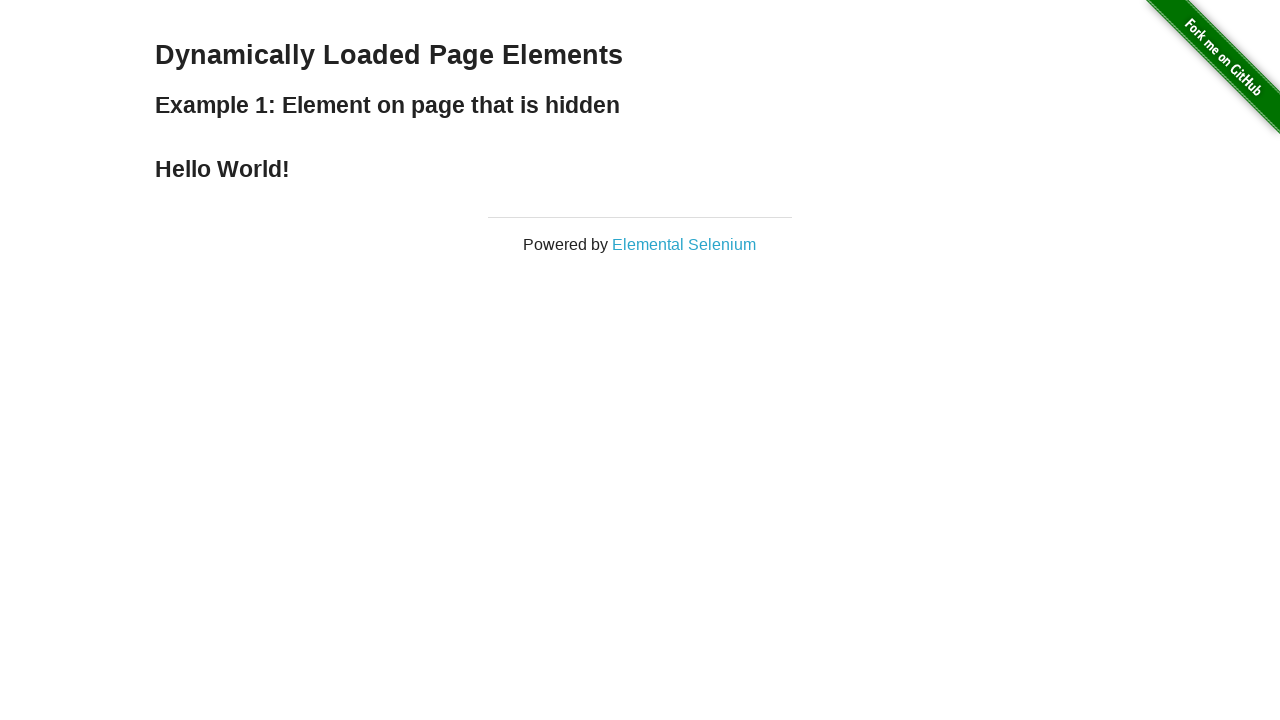

Located the Hello World element
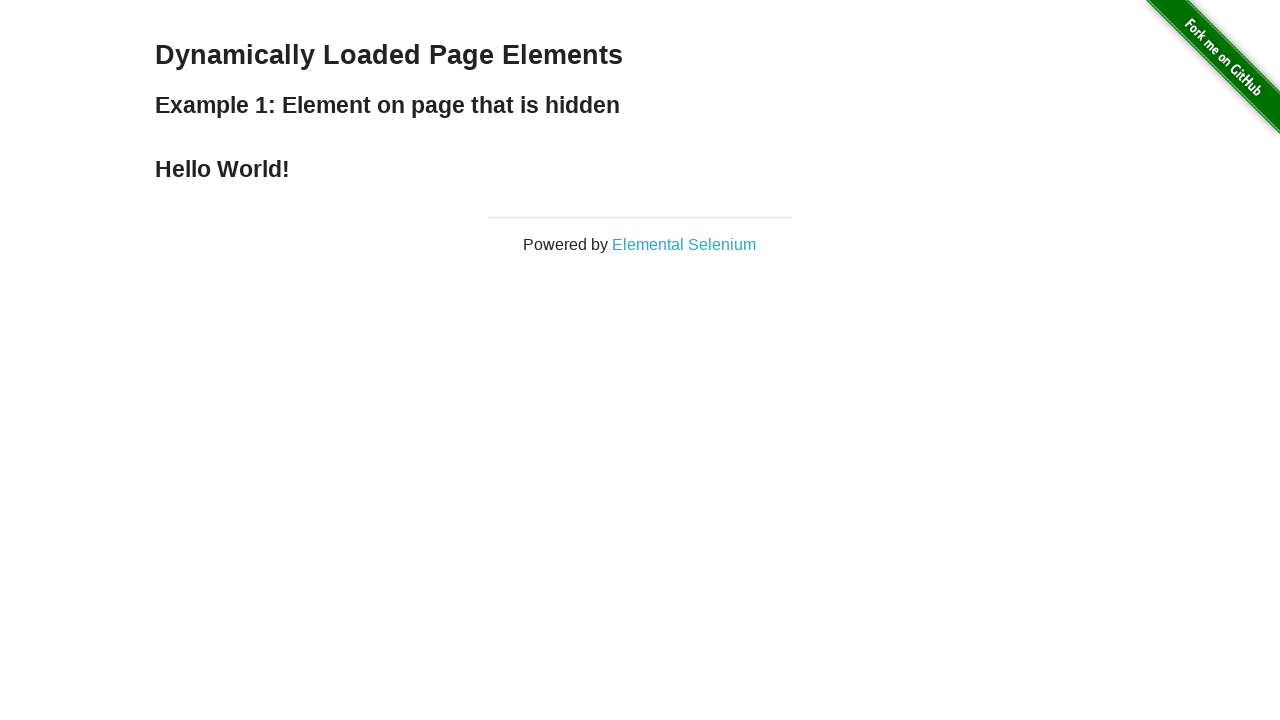

Verified that element contains 'Hello World!' text
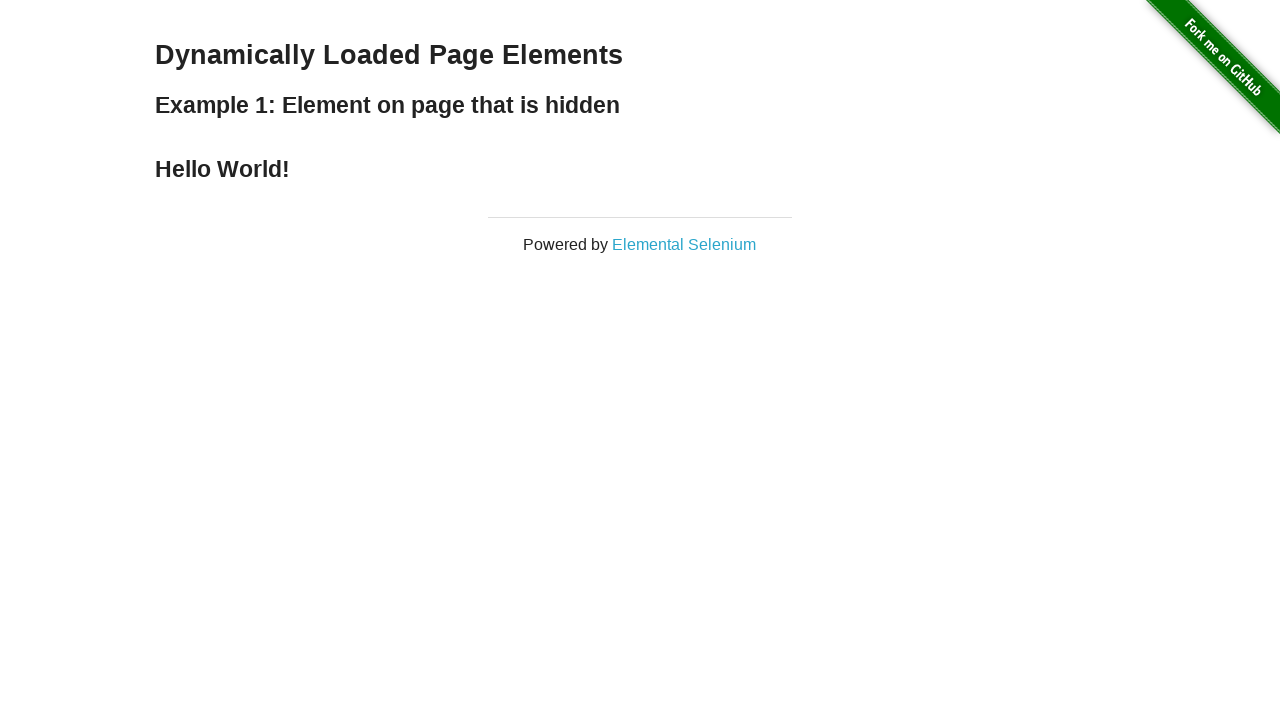

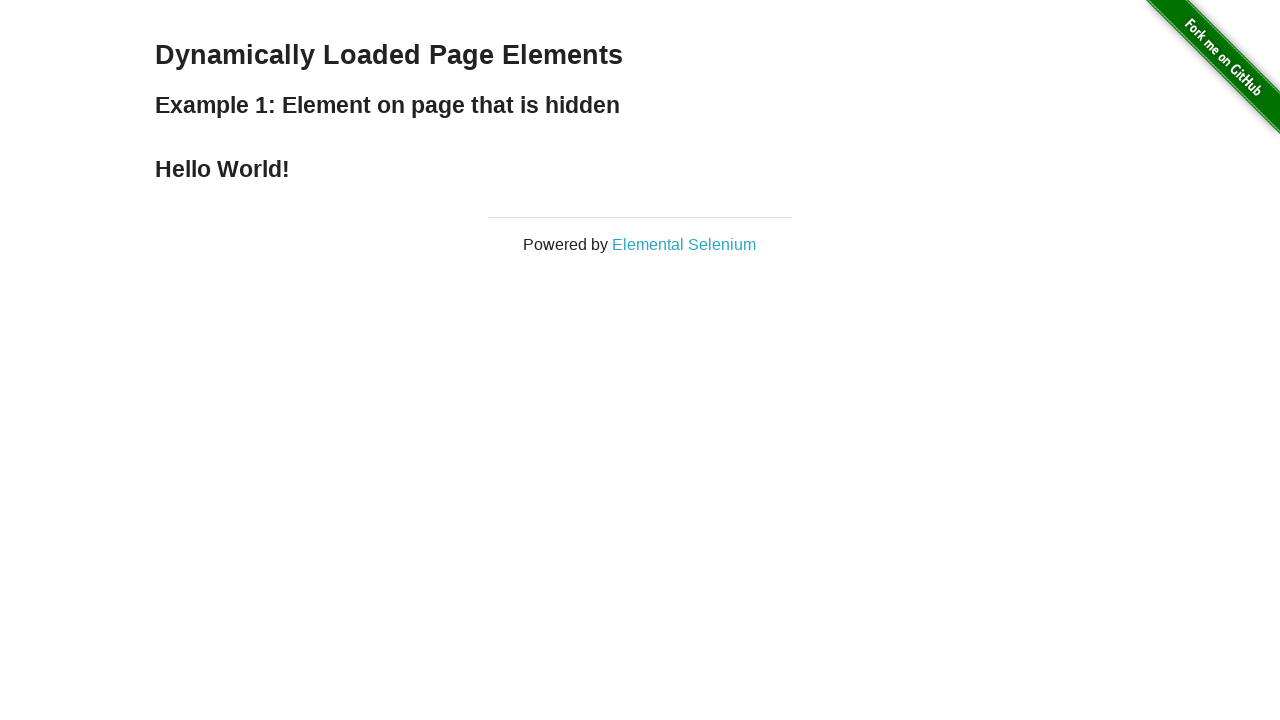